Opens a student portal page, enters a student name in a dialog box, and clicks OK to proceed. The original script uses system-level Robot keypresses which cannot be directly translated to Playwright browser automation.

Starting URL: https://live.monetanalytics.com/stu_proc/student.html#

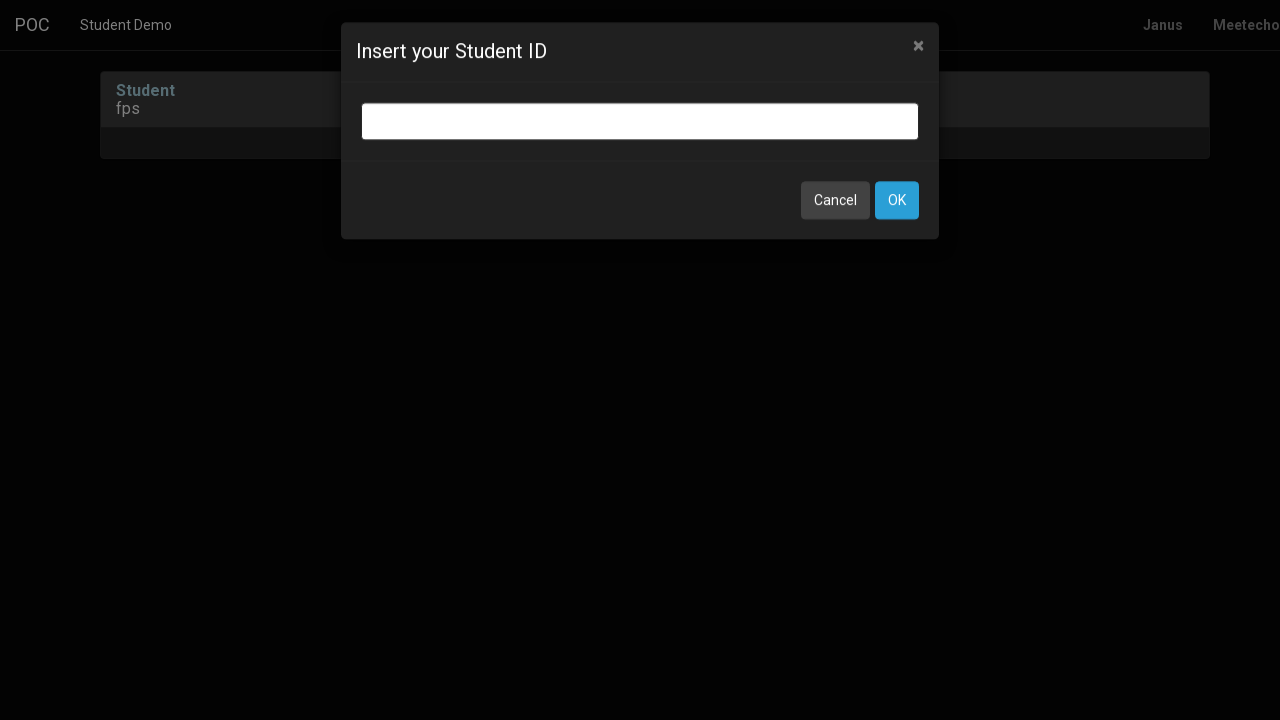

Navigated to student portal page
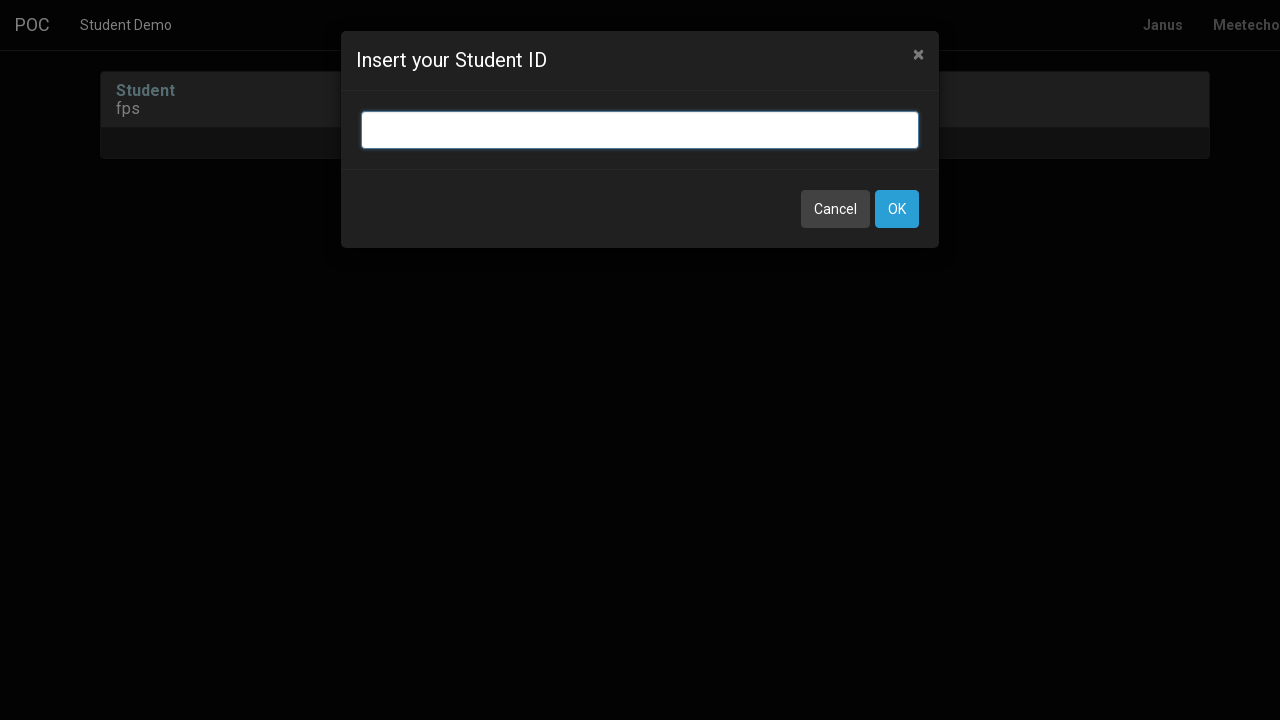

Entered 'Student-45' in the bootbox dialog input field on input.bootbox-input.bootbox-input-text.form-control
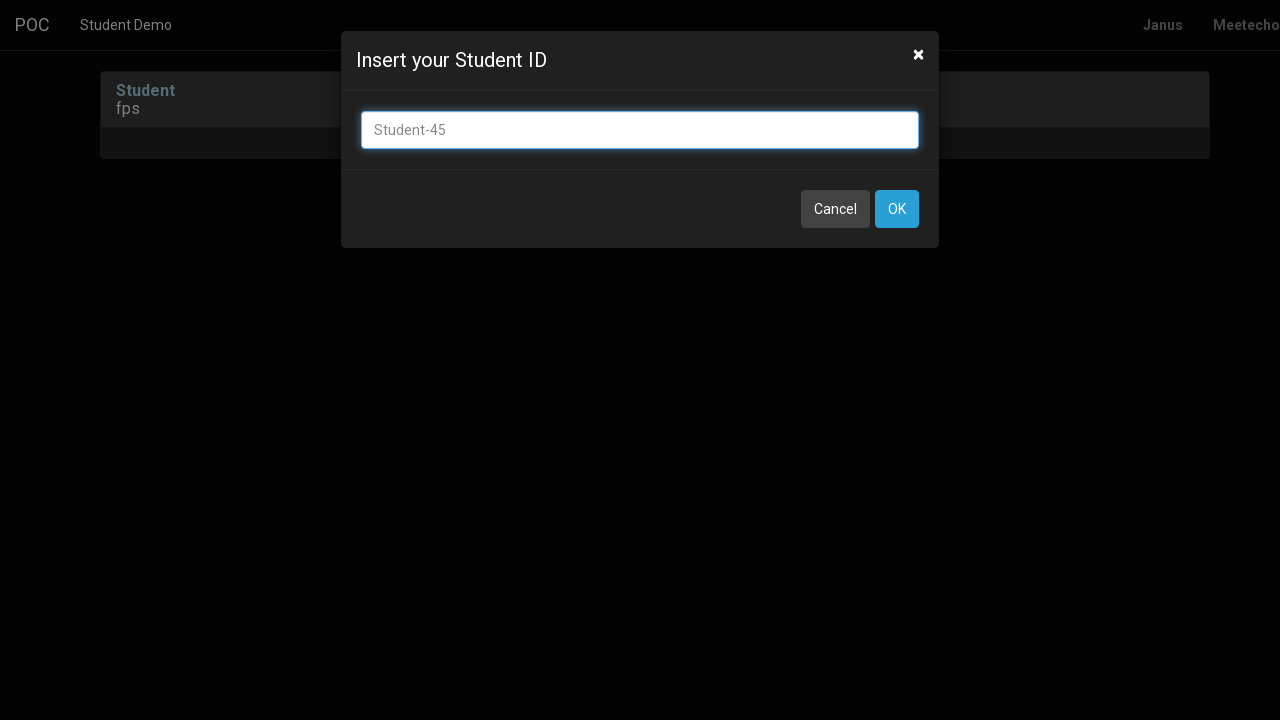

Clicked OK button to submit the student name at (897, 209) on button:has-text('OK')
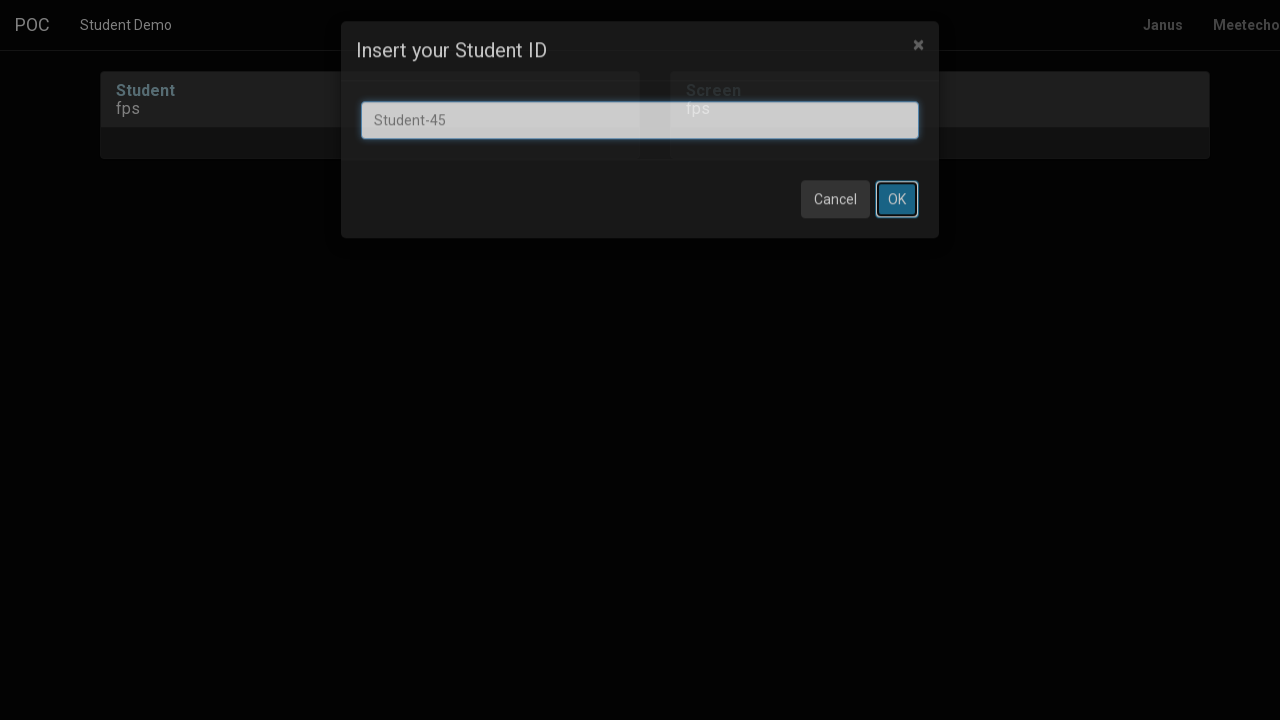

Waited 5 seconds for page to process
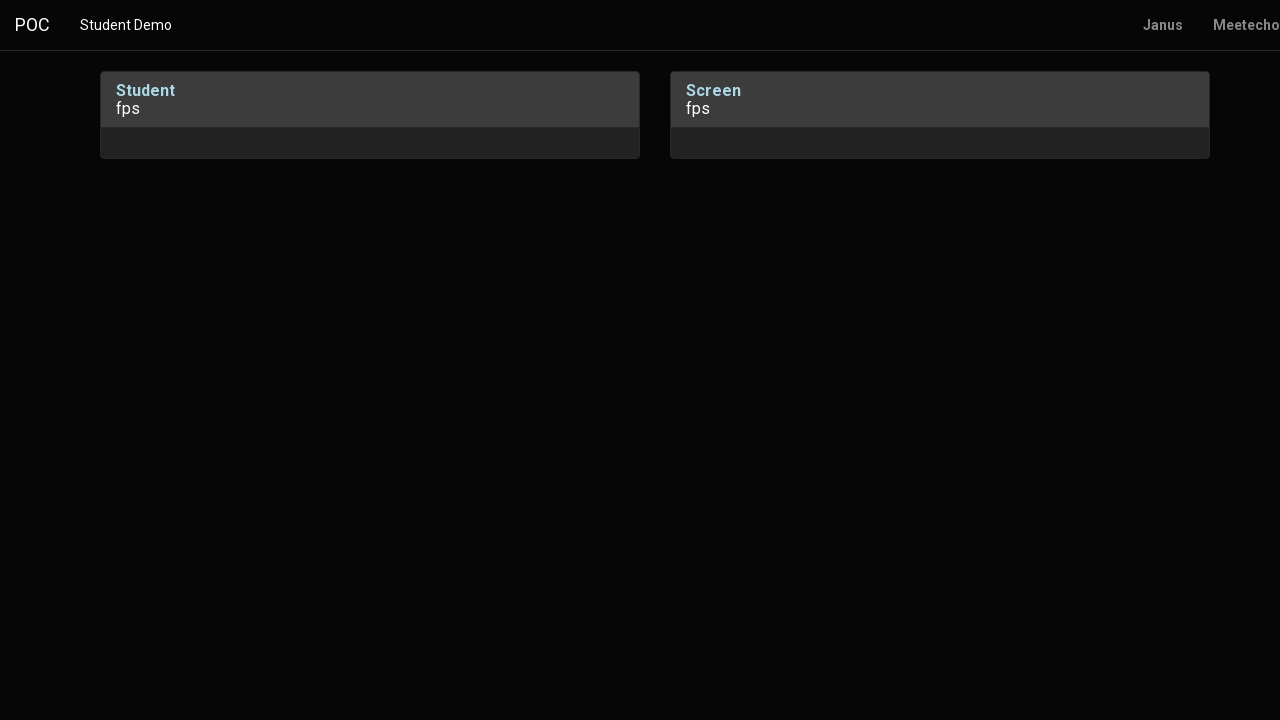

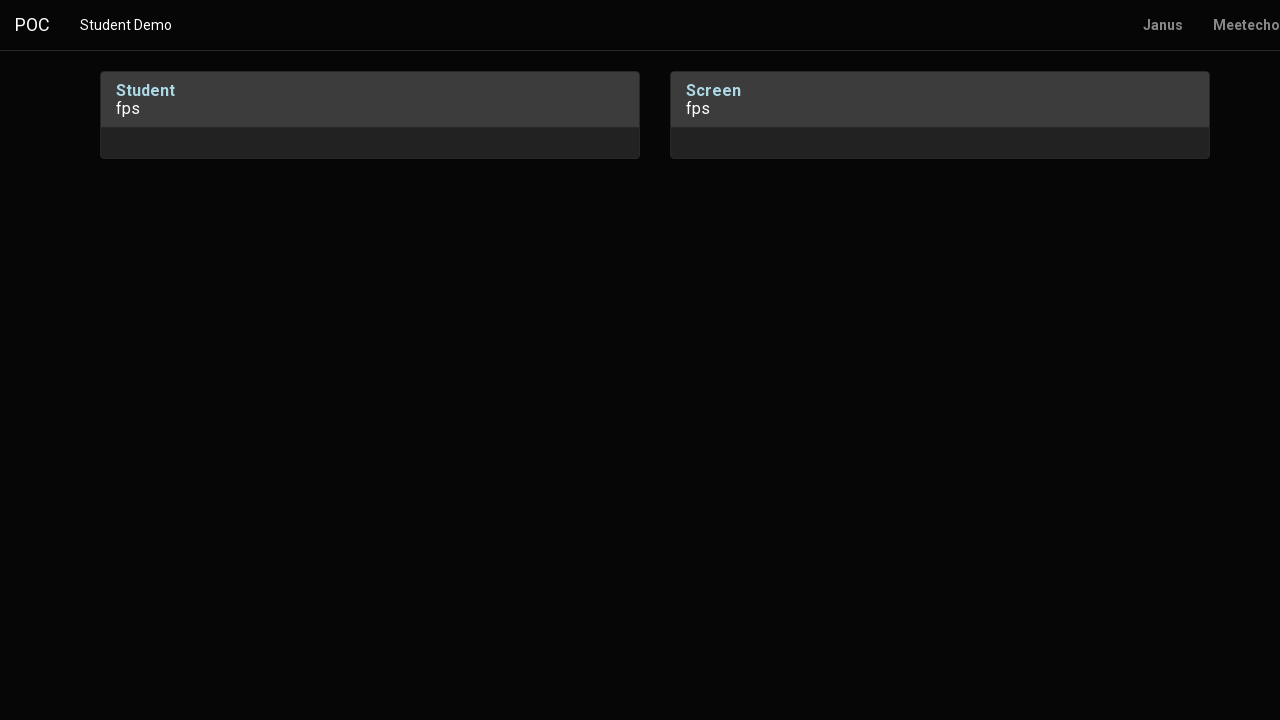